Tests navigation to the home page and clicks on the "Our Services" link in the navigation

Starting URL: http://www.tangerineorange.com.au/

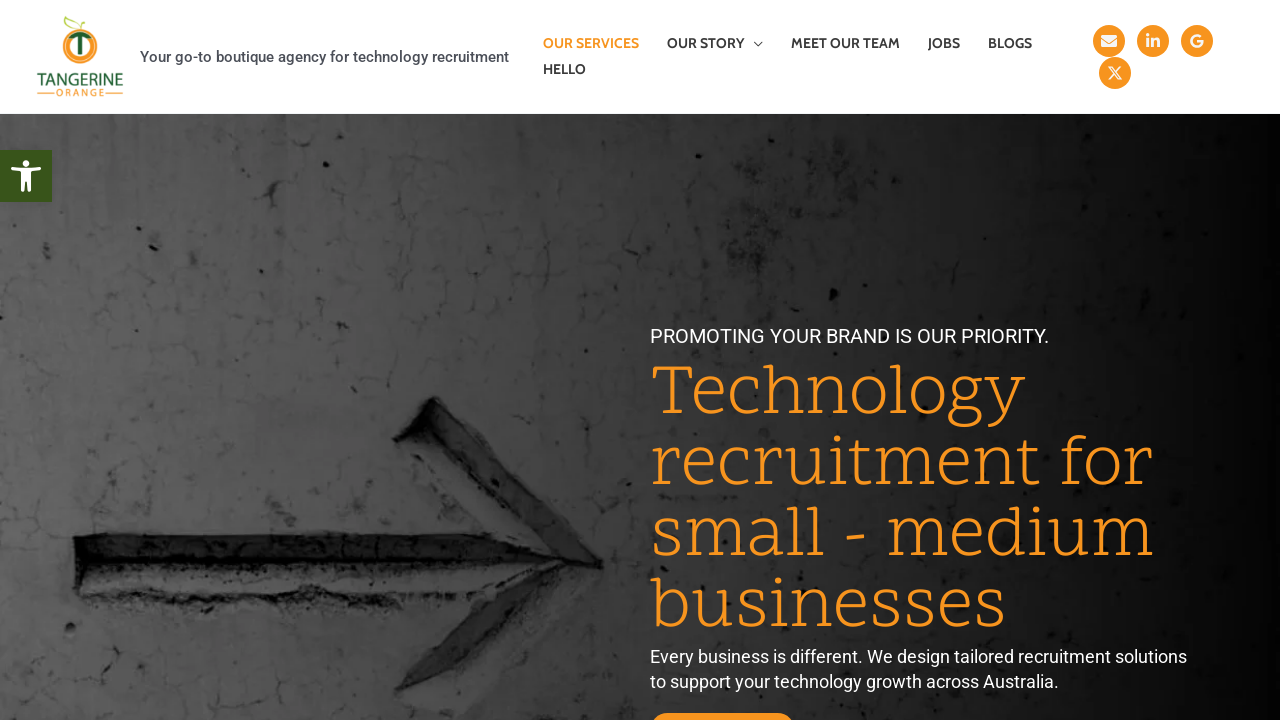

Navigated to Tangerine Orange home page
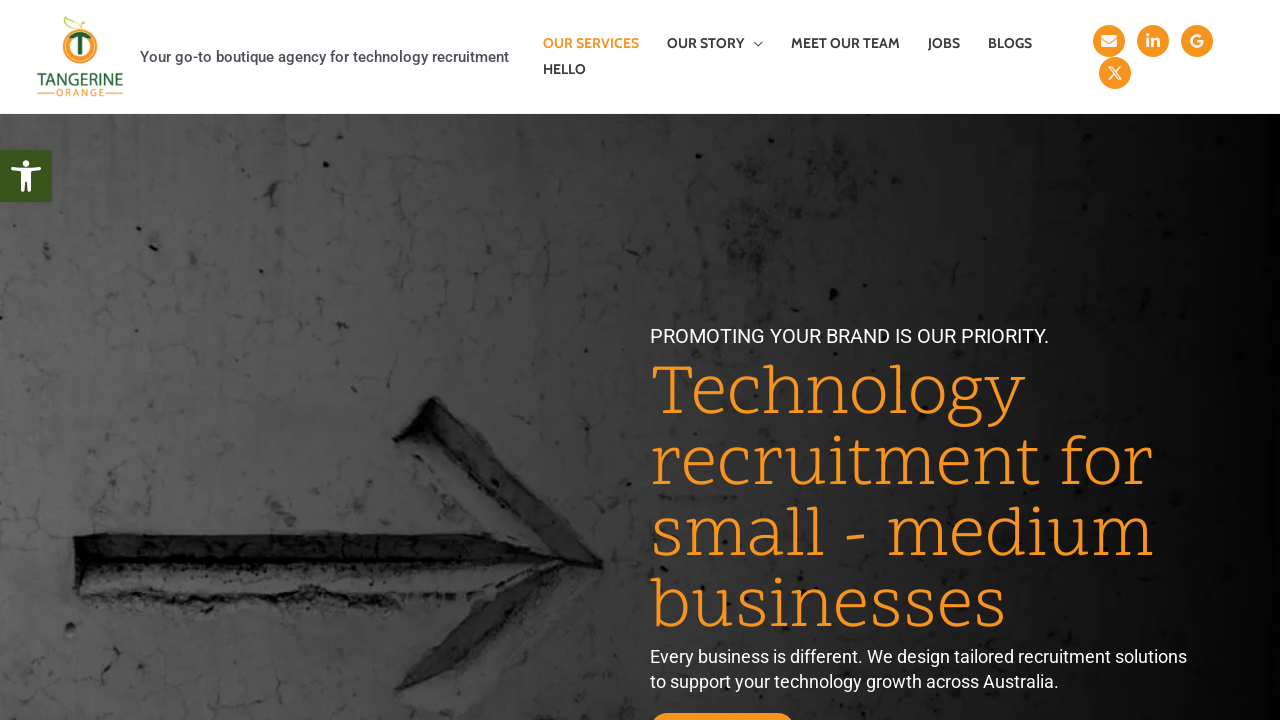

Clicked on 'Our Services' link in navigation at (591, 44) on text=Our Services
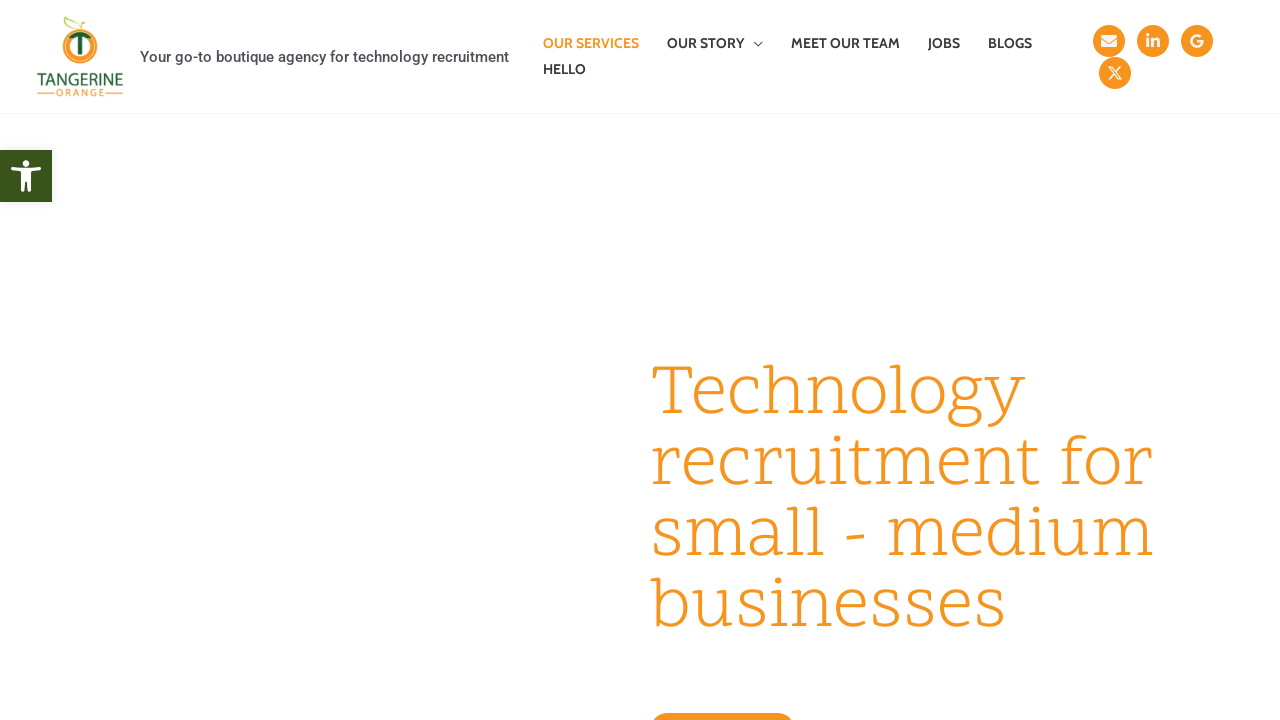

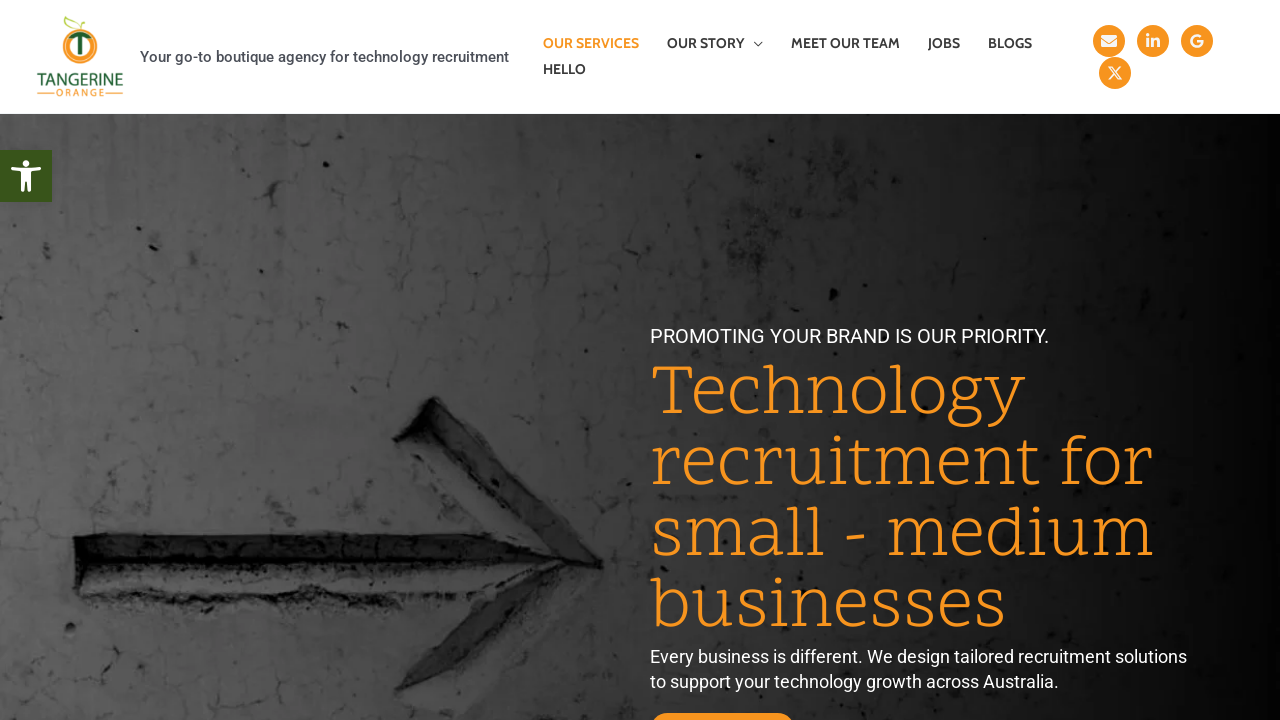